Navigates to YouTube website and verifies the page loads by checking the title

Starting URL: https://www.youtube.com/

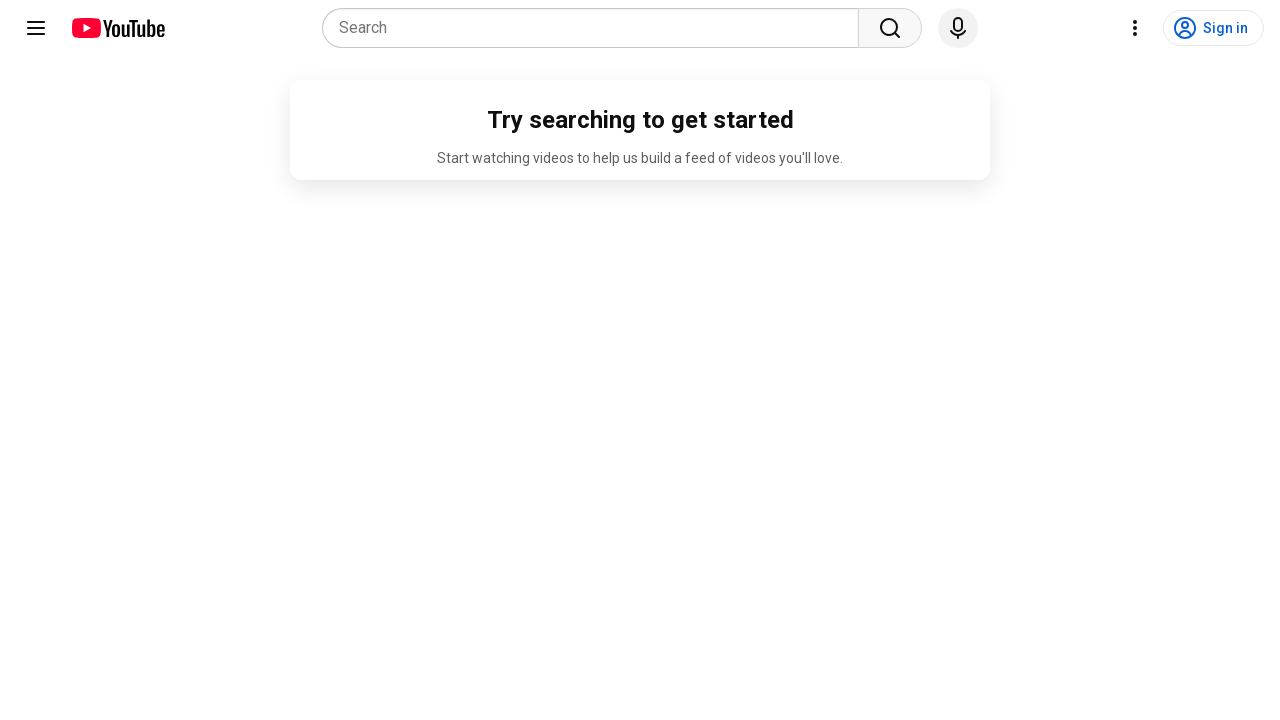

Navigated to YouTube website
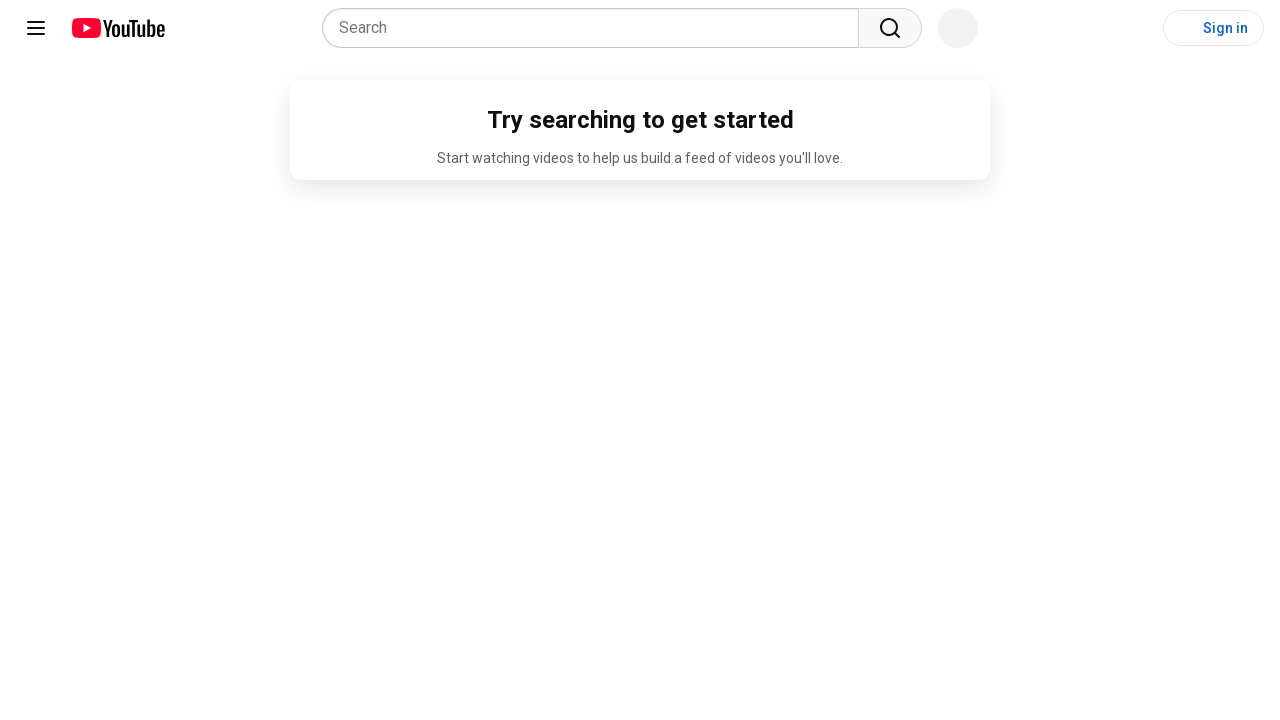

Page DOM content fully loaded
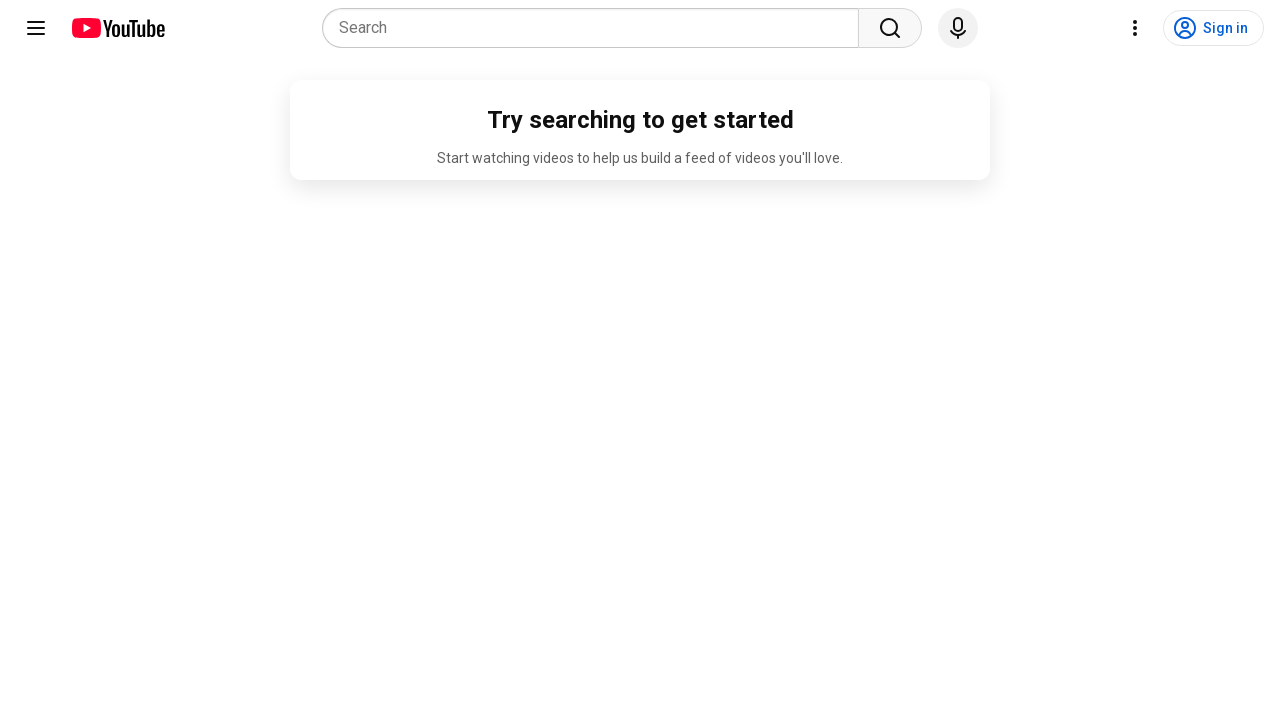

Verified page title contains 'YouTube'
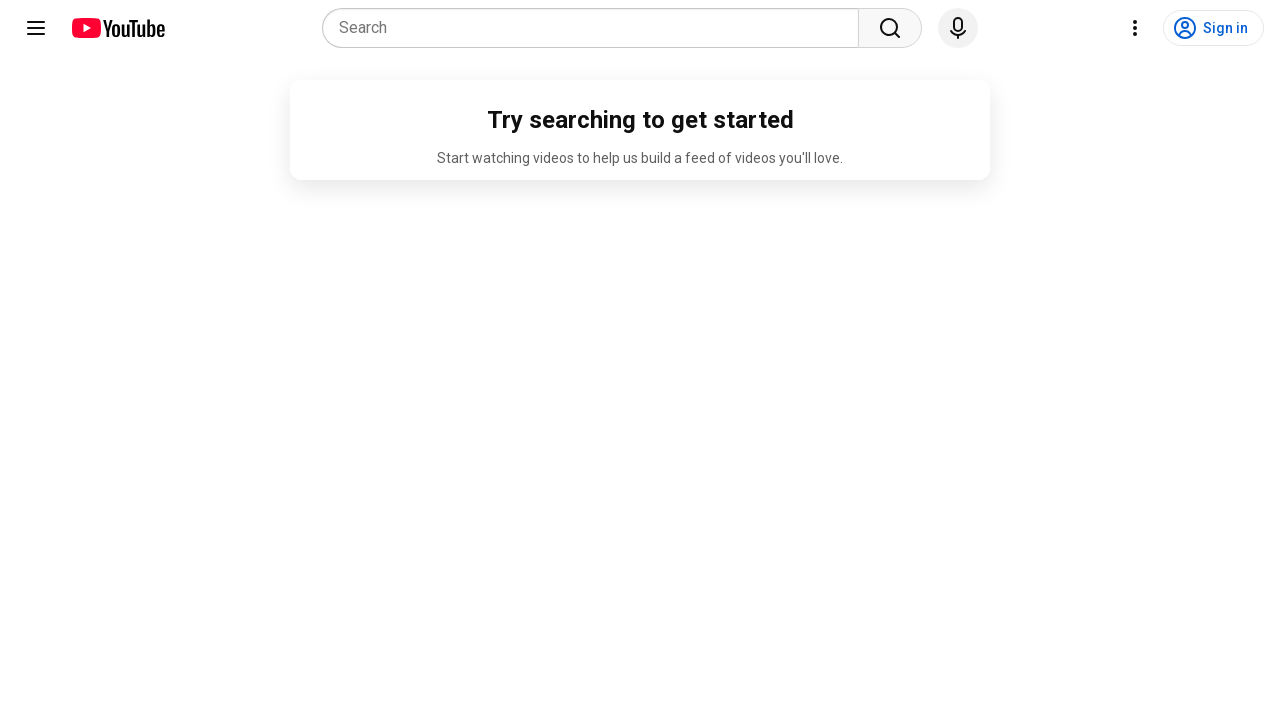

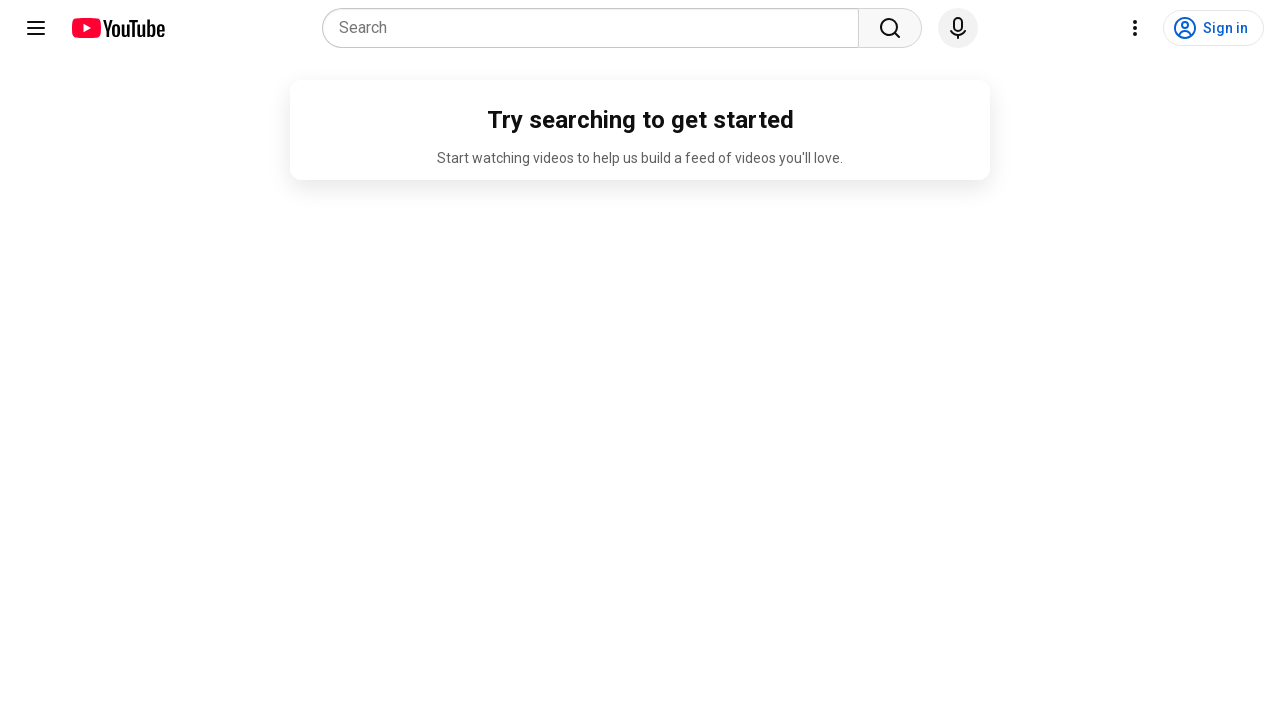